Navigates to the Turkish Meteorological Service weather page for a specific city and district, then clicks through the 5-day forecast tabs to view weather information for each day.

Starting URL: https://mgm.gov.tr/?il=istanbul&ilce=kadikoy

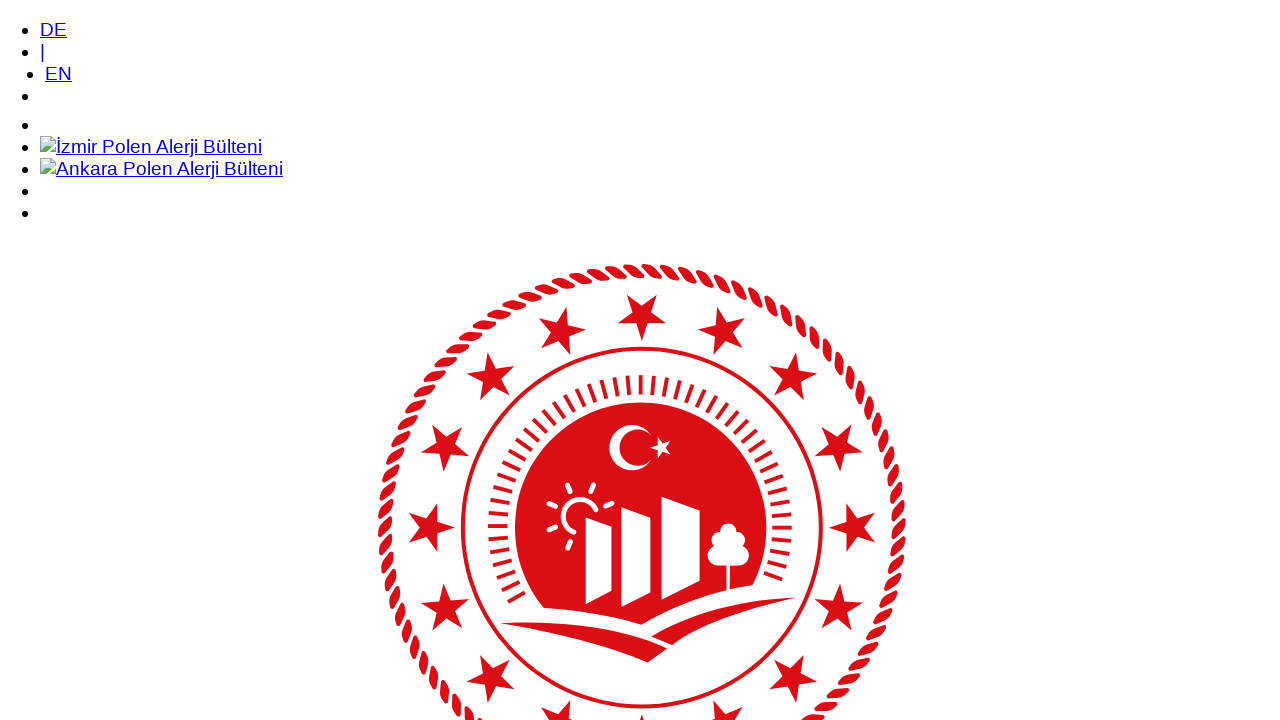

Weather page loaded and main weather section is visible
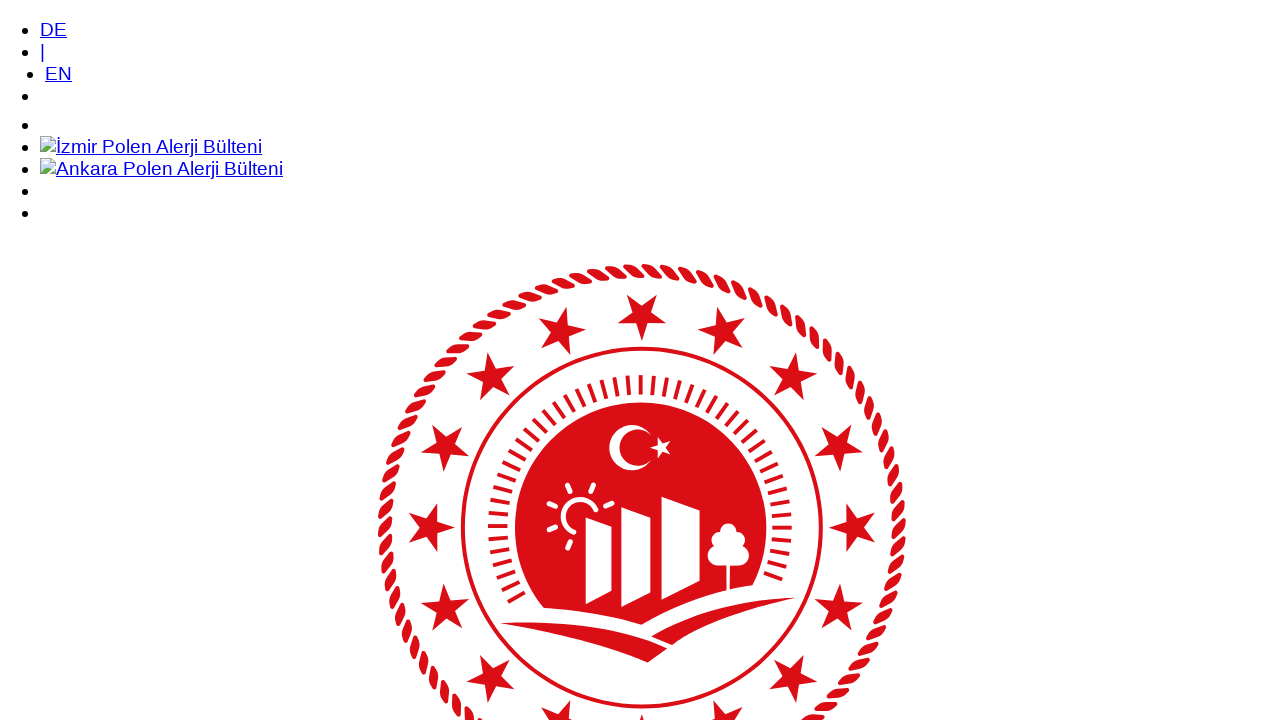

Clicked on day 1 forecast tab at (140, 361) on //*[@id="t1"]
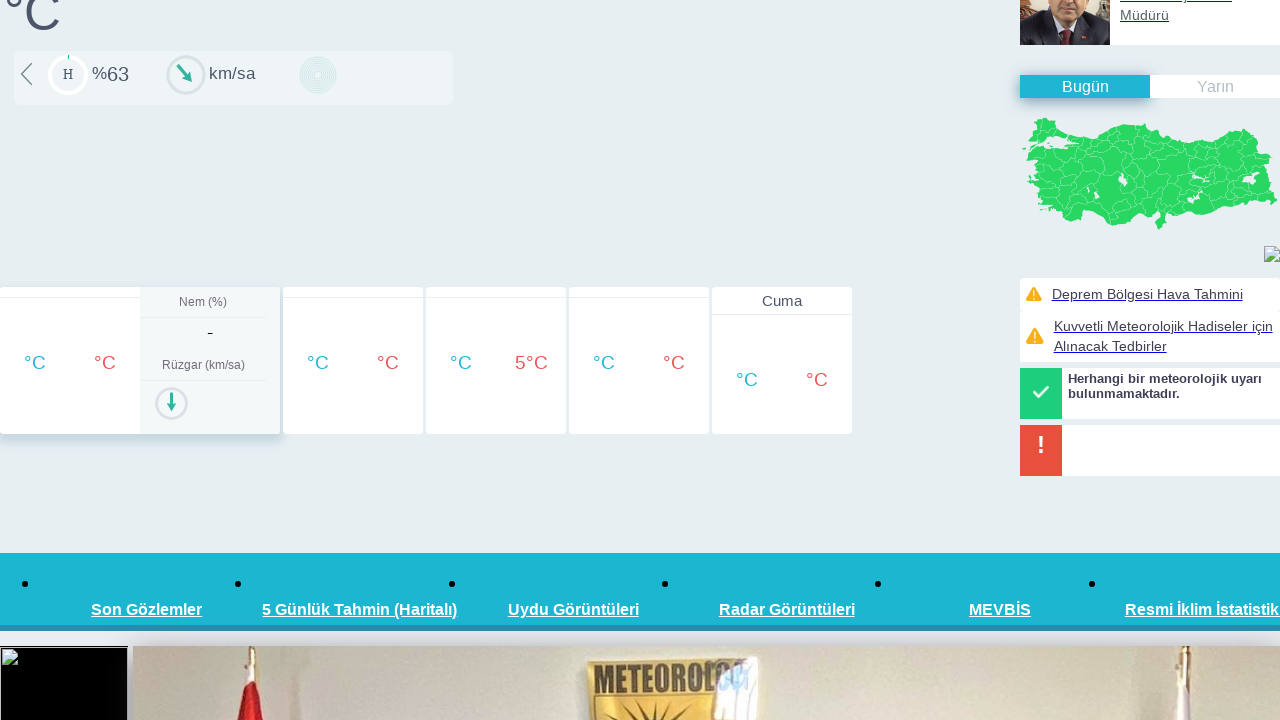

Waited for day 1 tab content to update
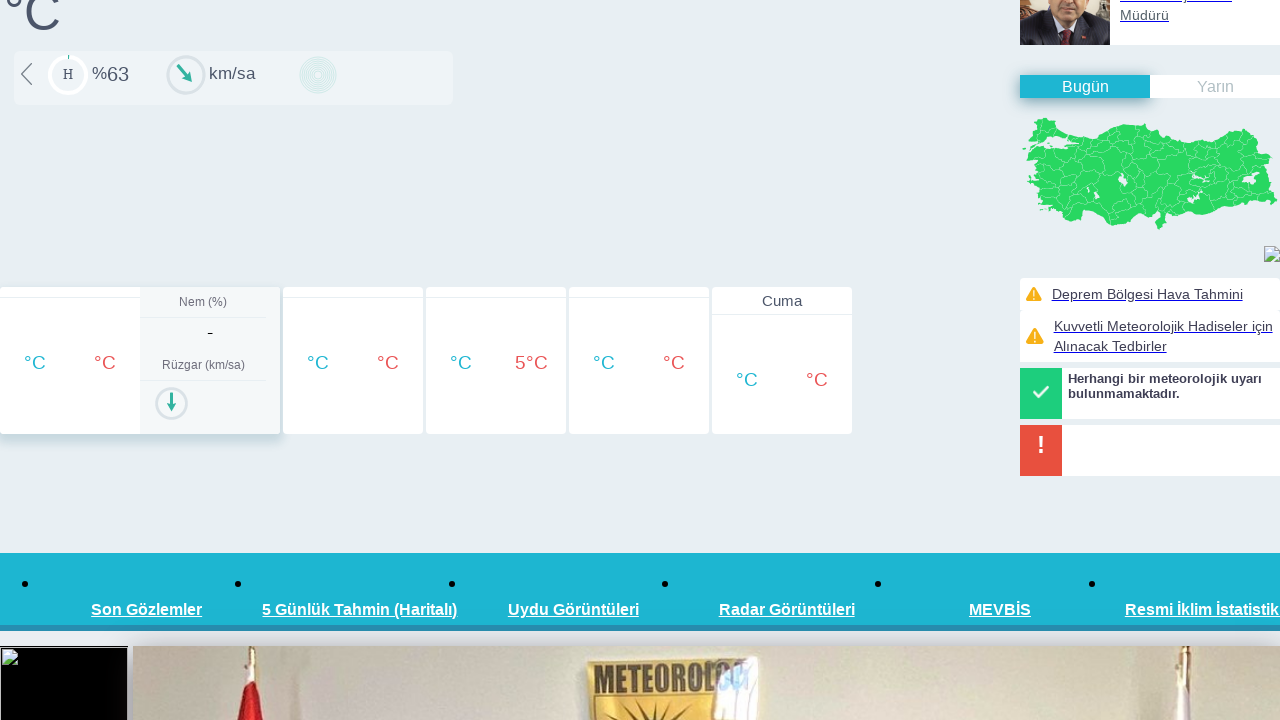

Day 1 forecast content is now visible
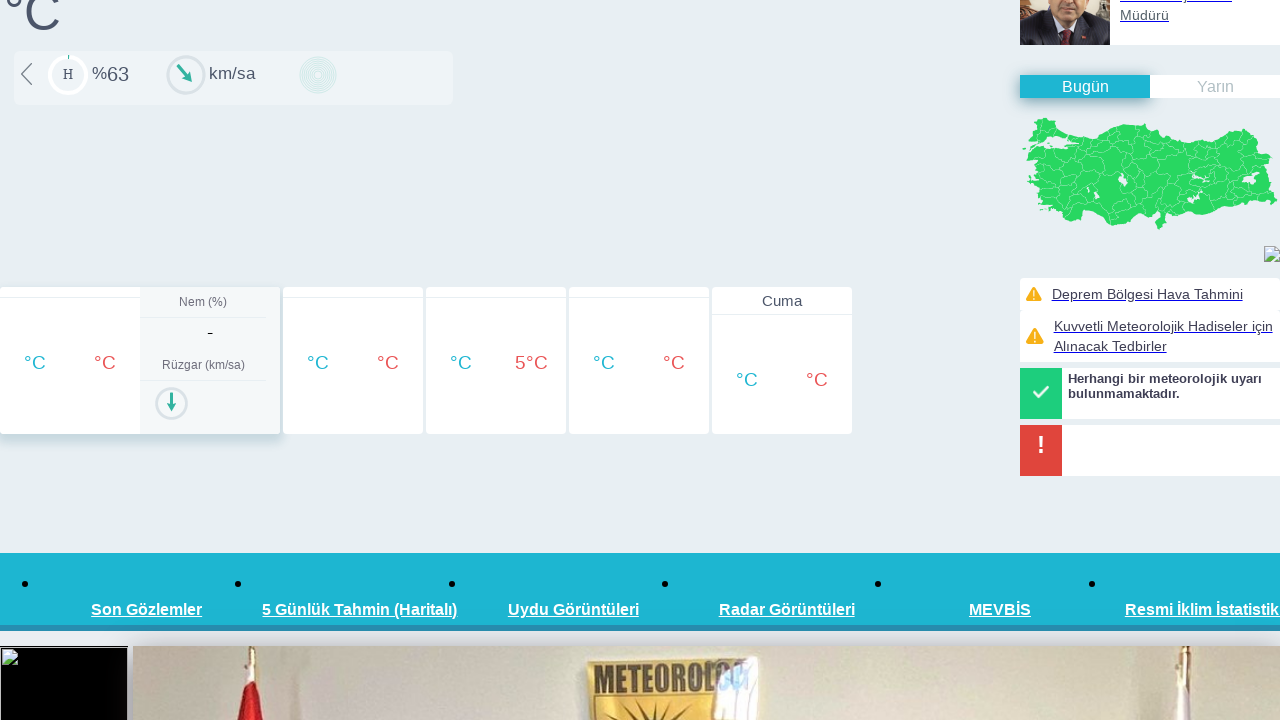

Clicked on day 2 forecast tab at (353, 361) on //*[@id="t2"]
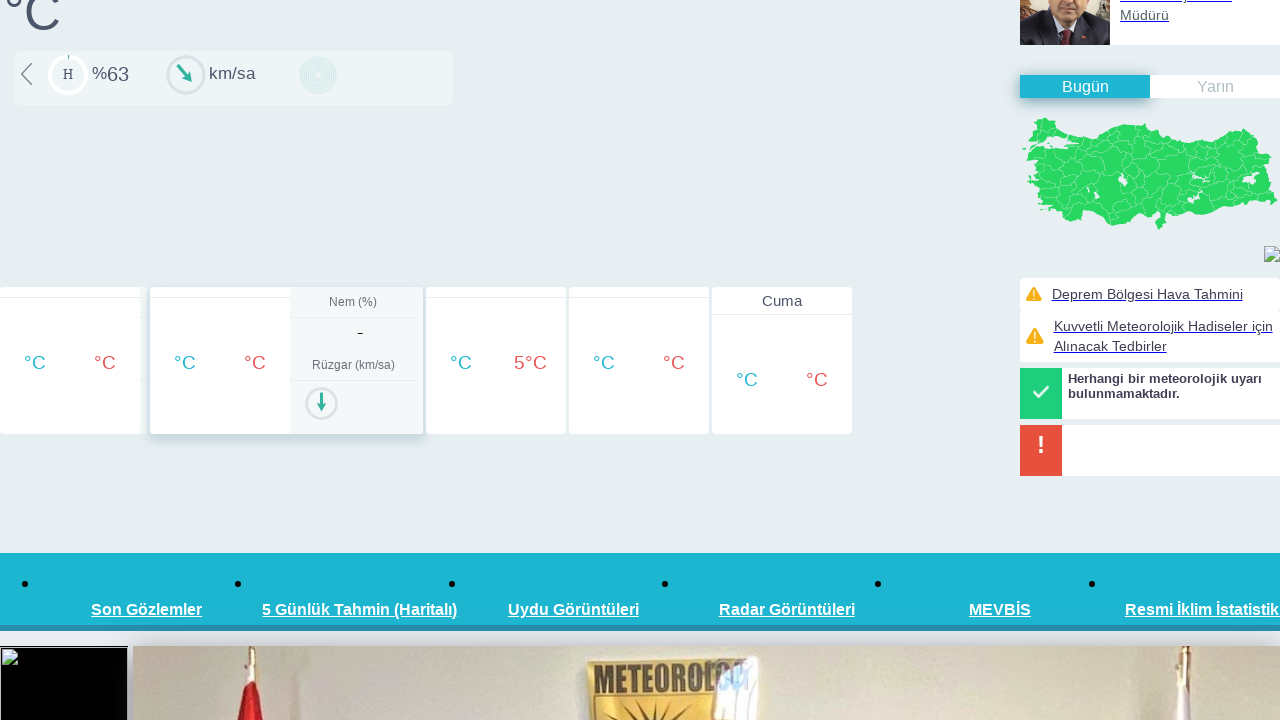

Waited for day 2 tab content to update
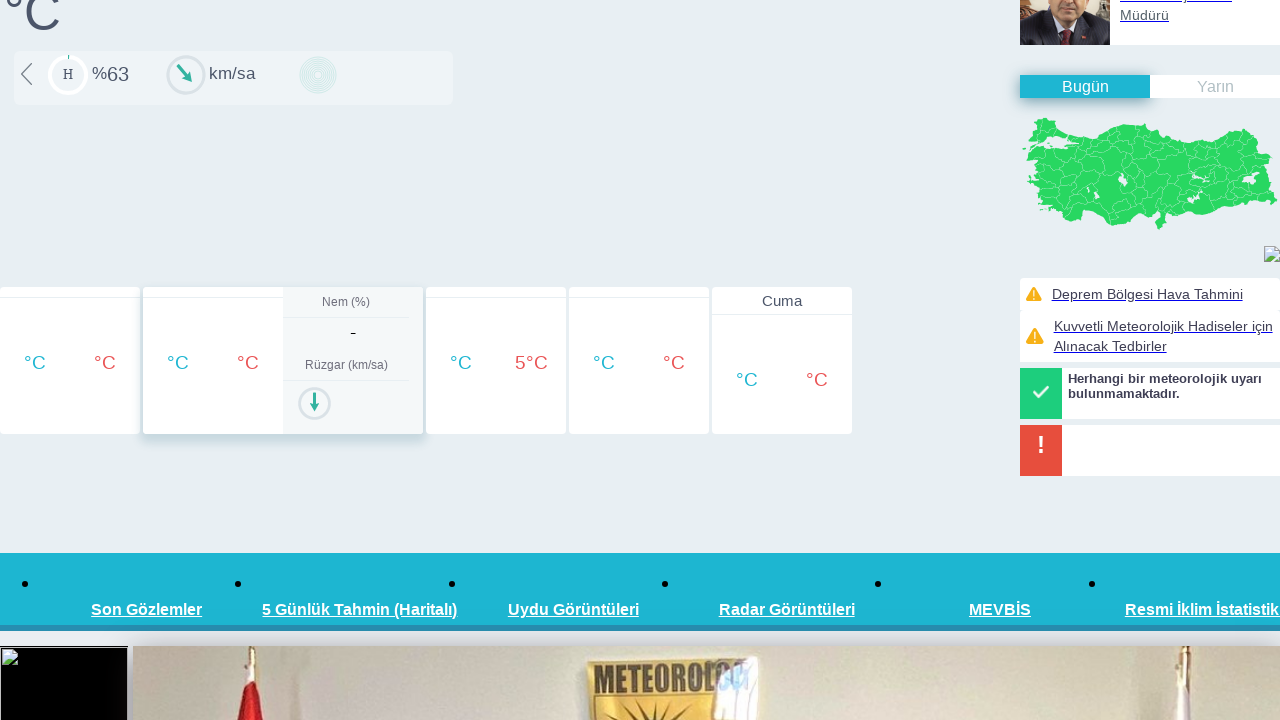

Day 2 forecast content is now visible
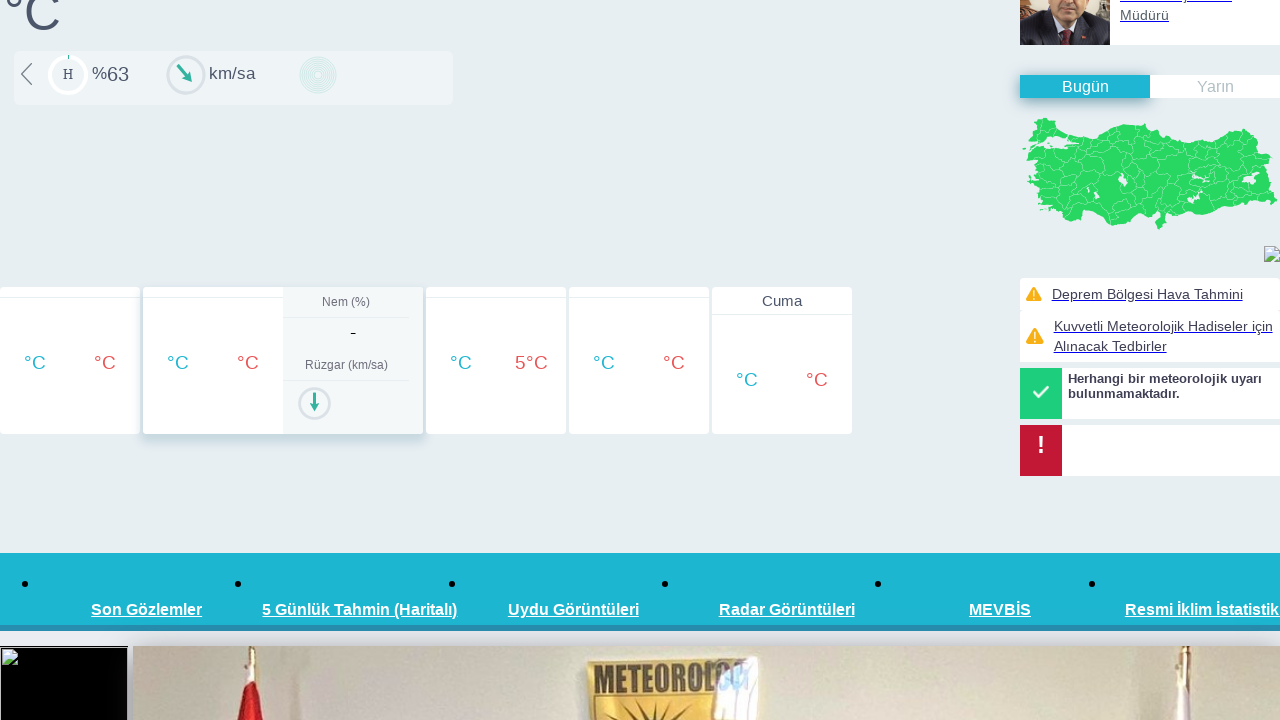

Clicked on day 3 forecast tab at (496, 361) on //*[@id="t3"]
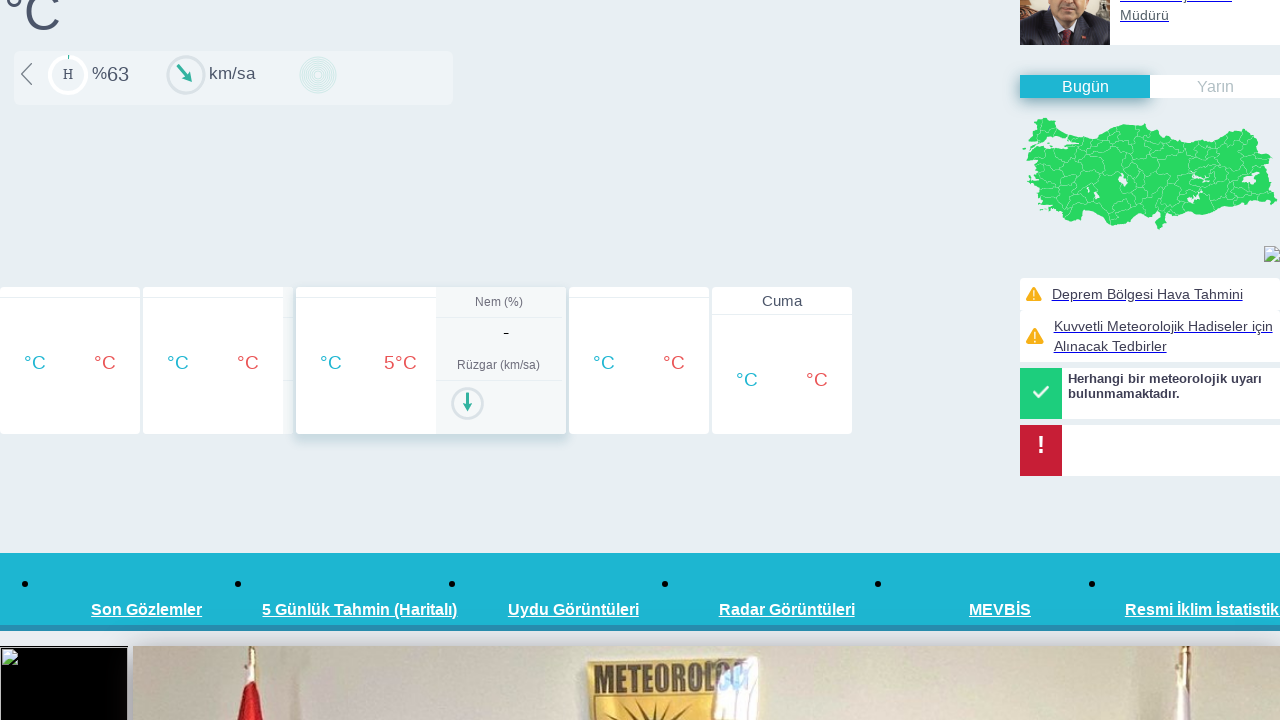

Waited for day 3 tab content to update
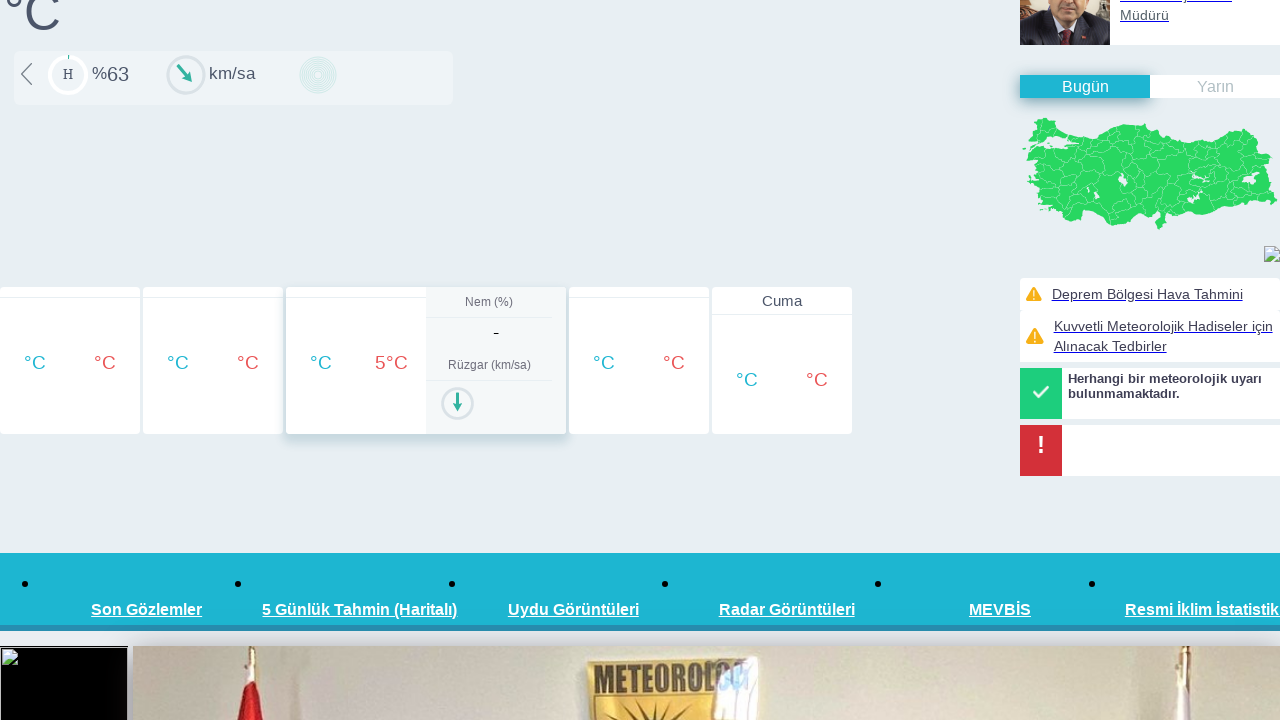

Day 3 forecast content is now visible
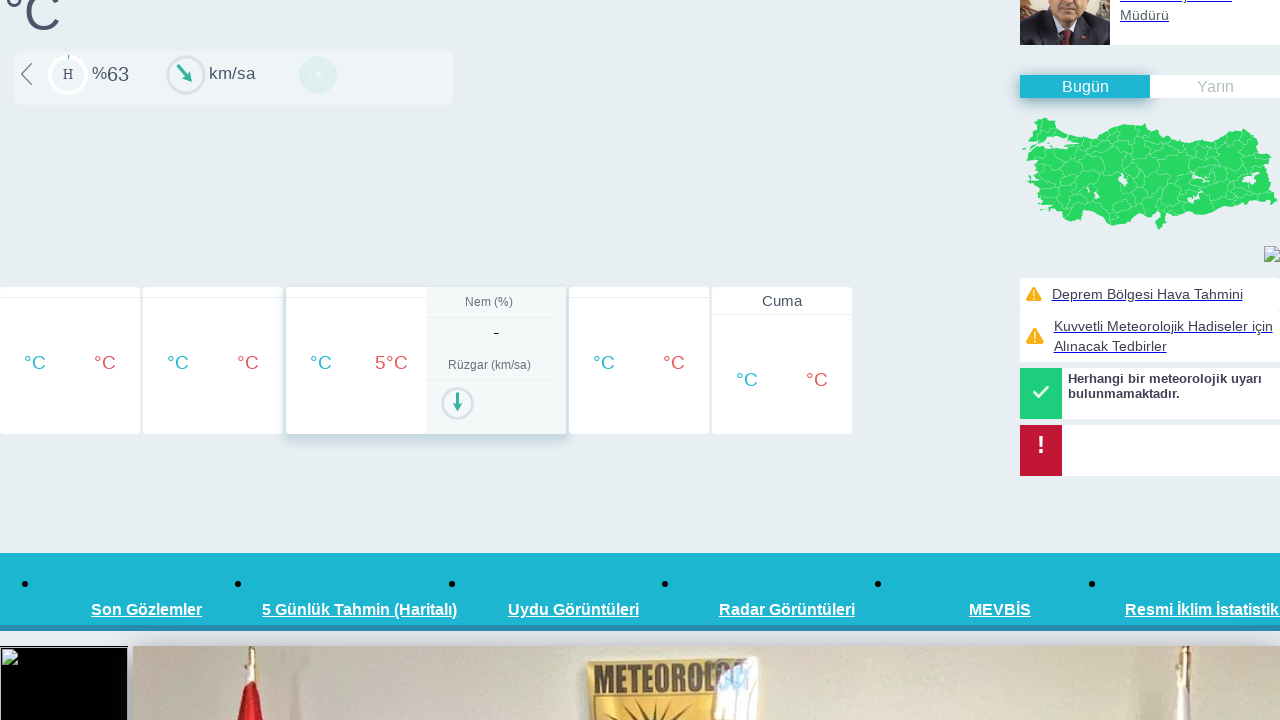

Clicked on day 4 forecast tab at (639, 361) on //*[@id="t4"]
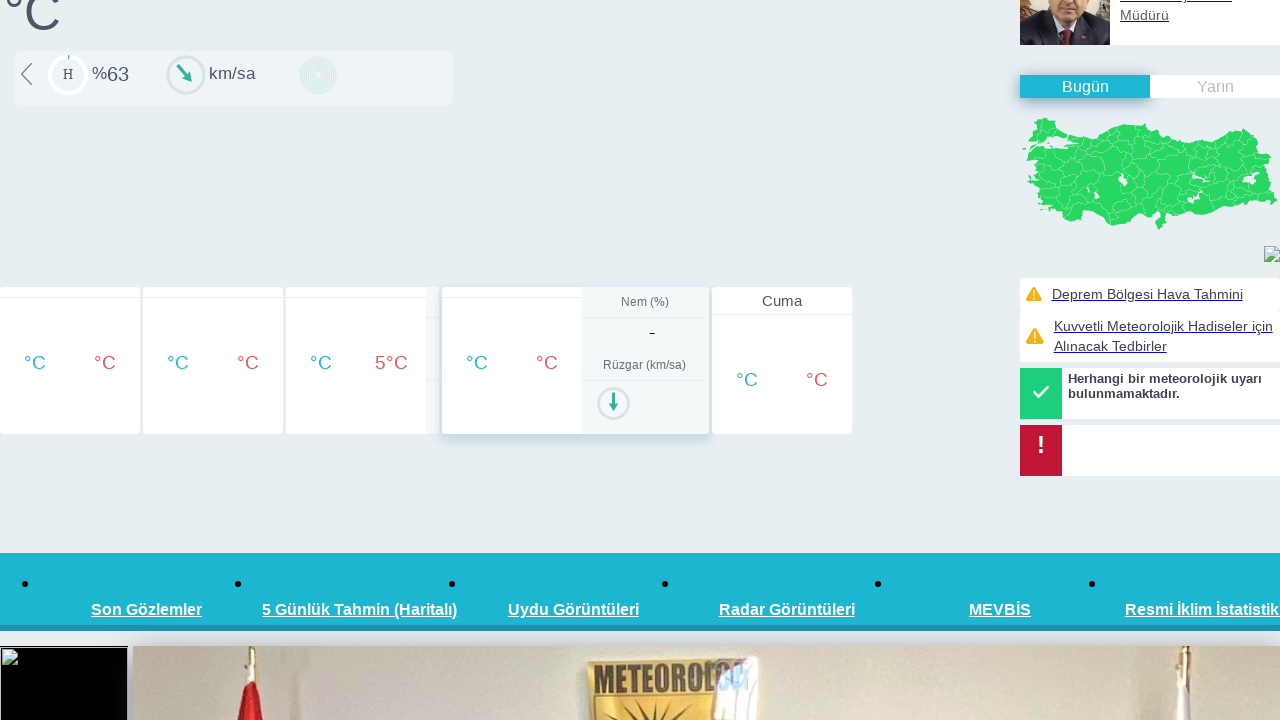

Waited for day 4 tab content to update
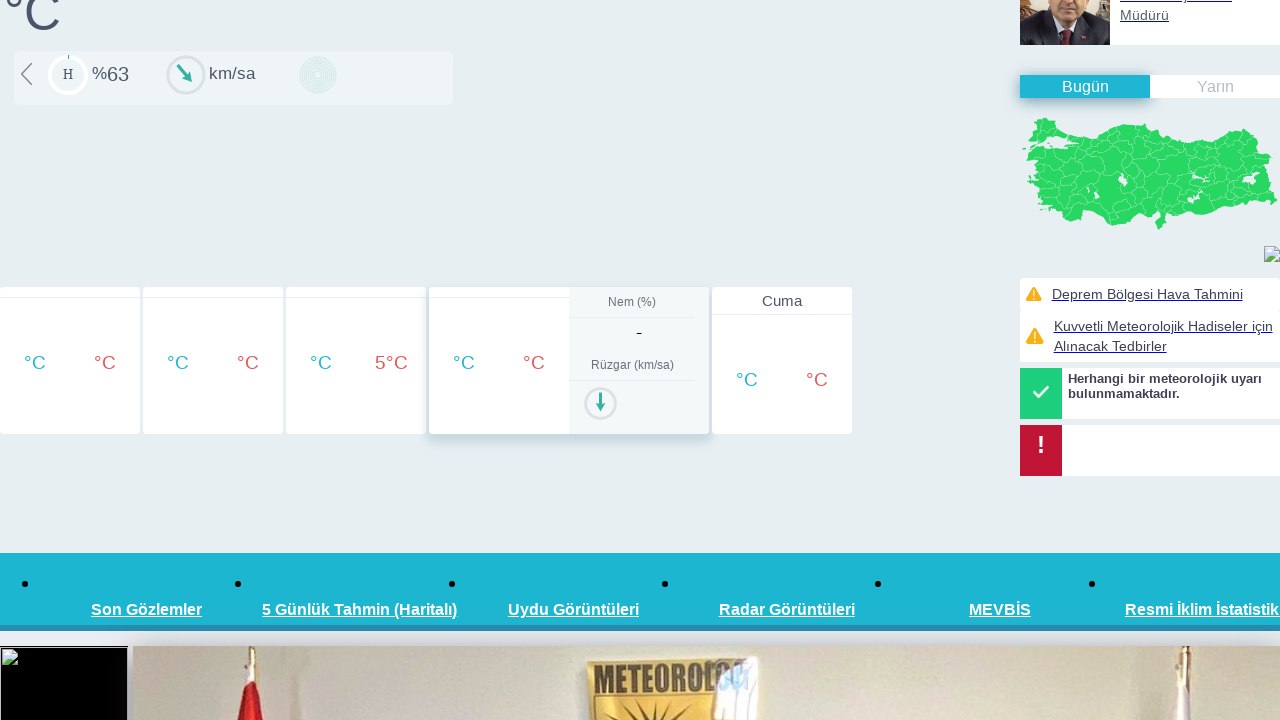

Day 4 forecast content is now visible
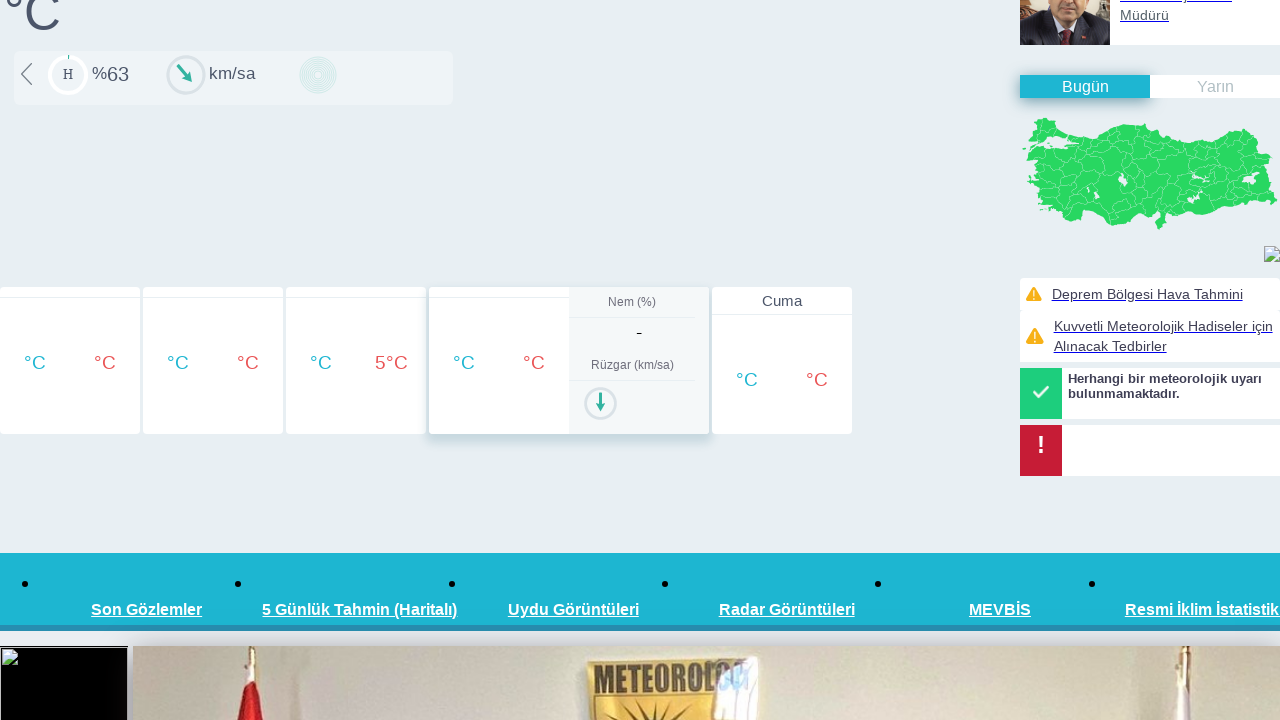

Clicked on day 5 forecast tab at (782, 361) on //*[@id="t5"]
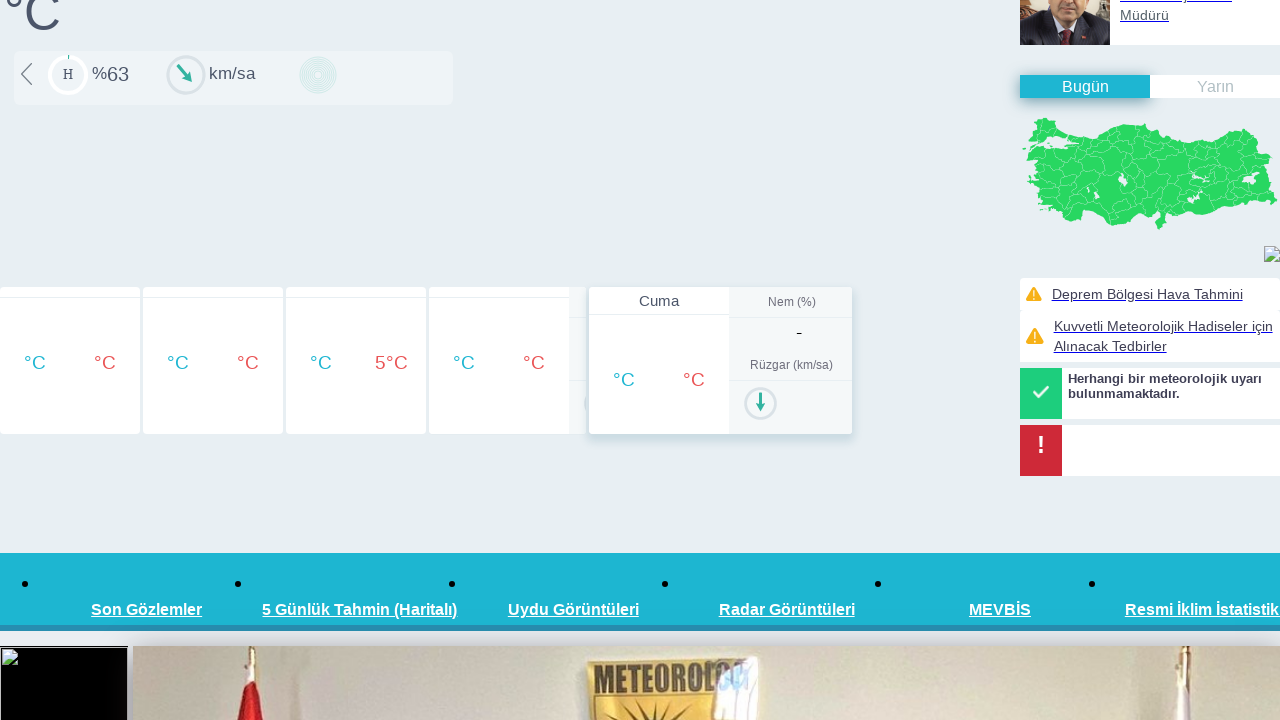

Waited for day 5 tab content to update
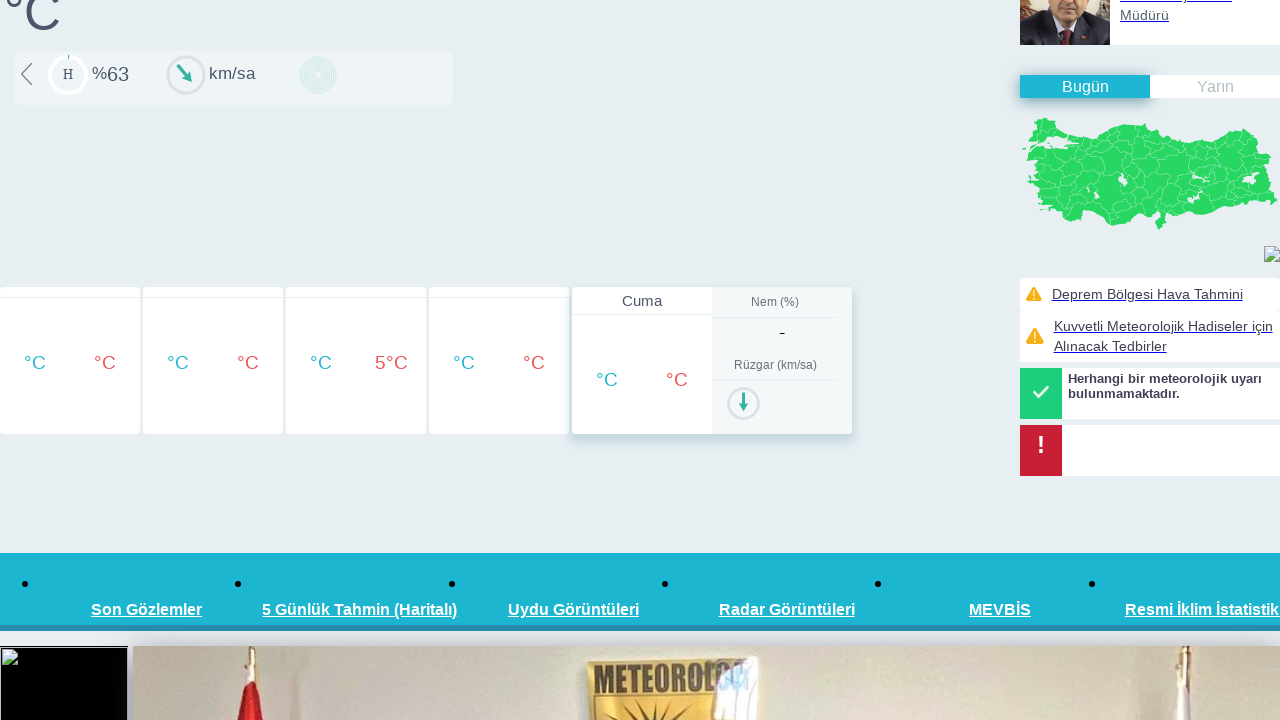

Day 5 forecast content is now visible
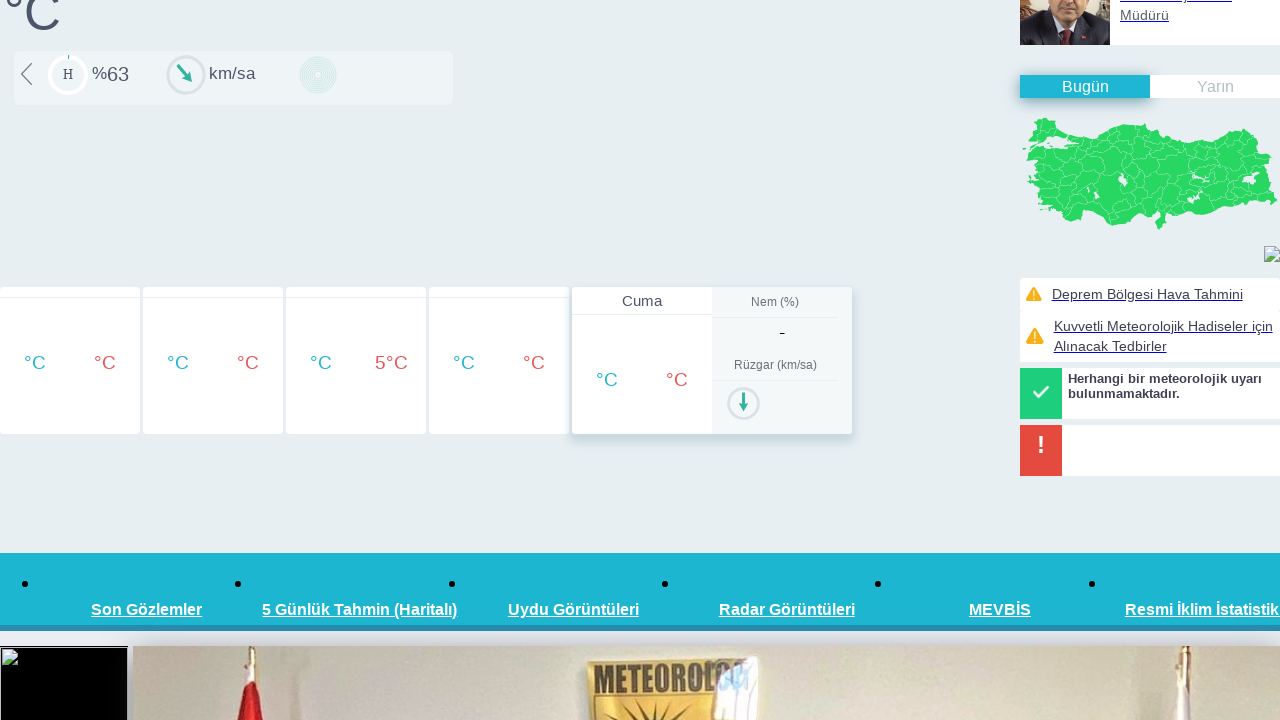

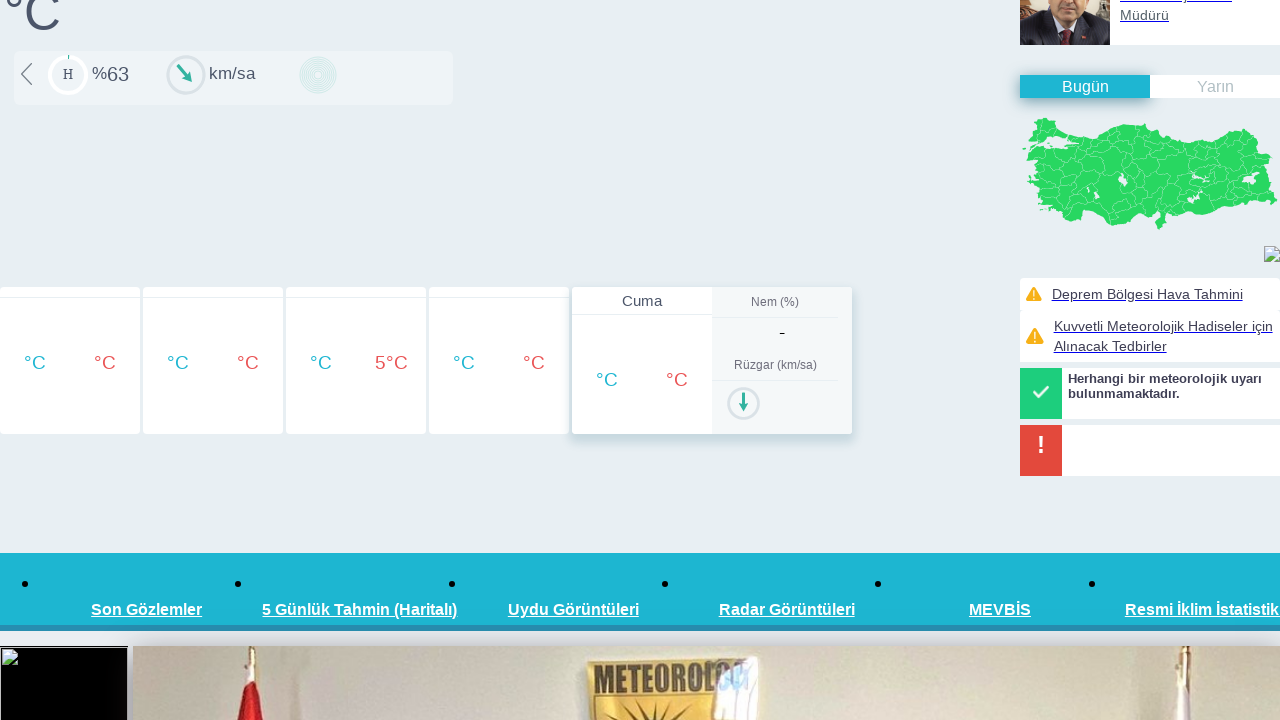